Tests getting the text content of the subtitle element on the WebdriverIO homepage

Starting URL: https://webdriver.io

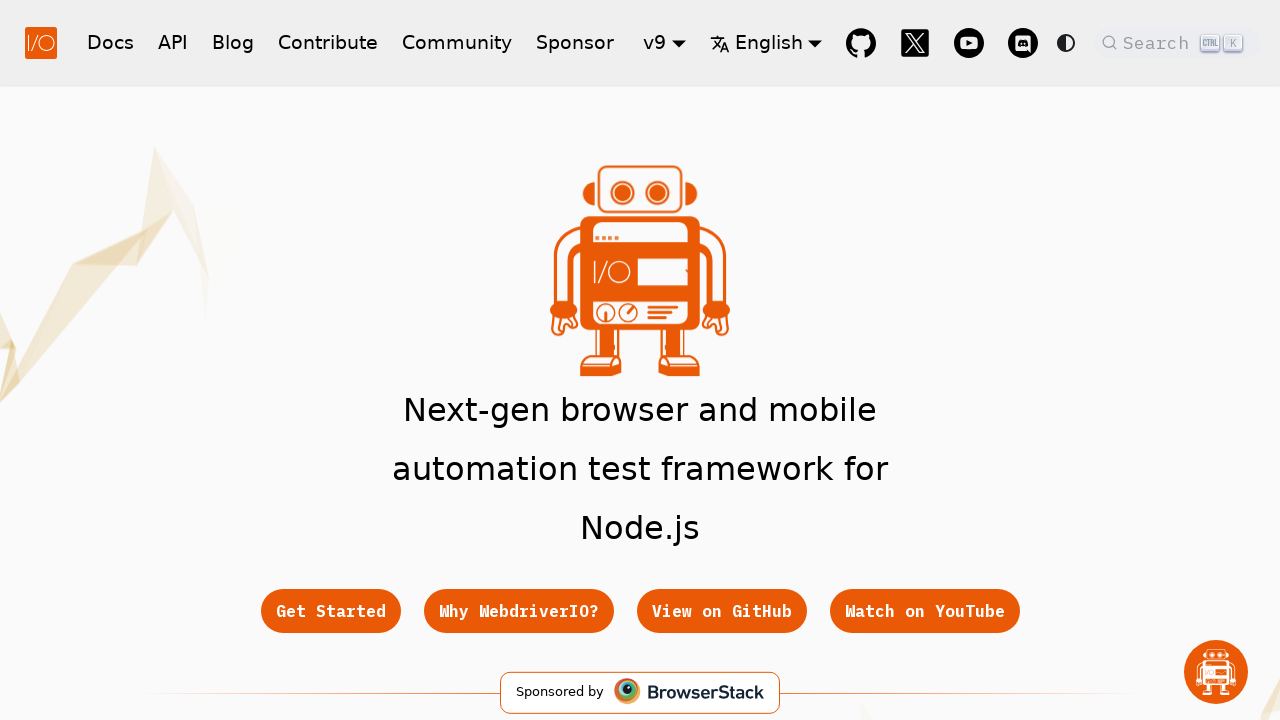

Waited for subtitle element to be visible on WebdriverIO homepage
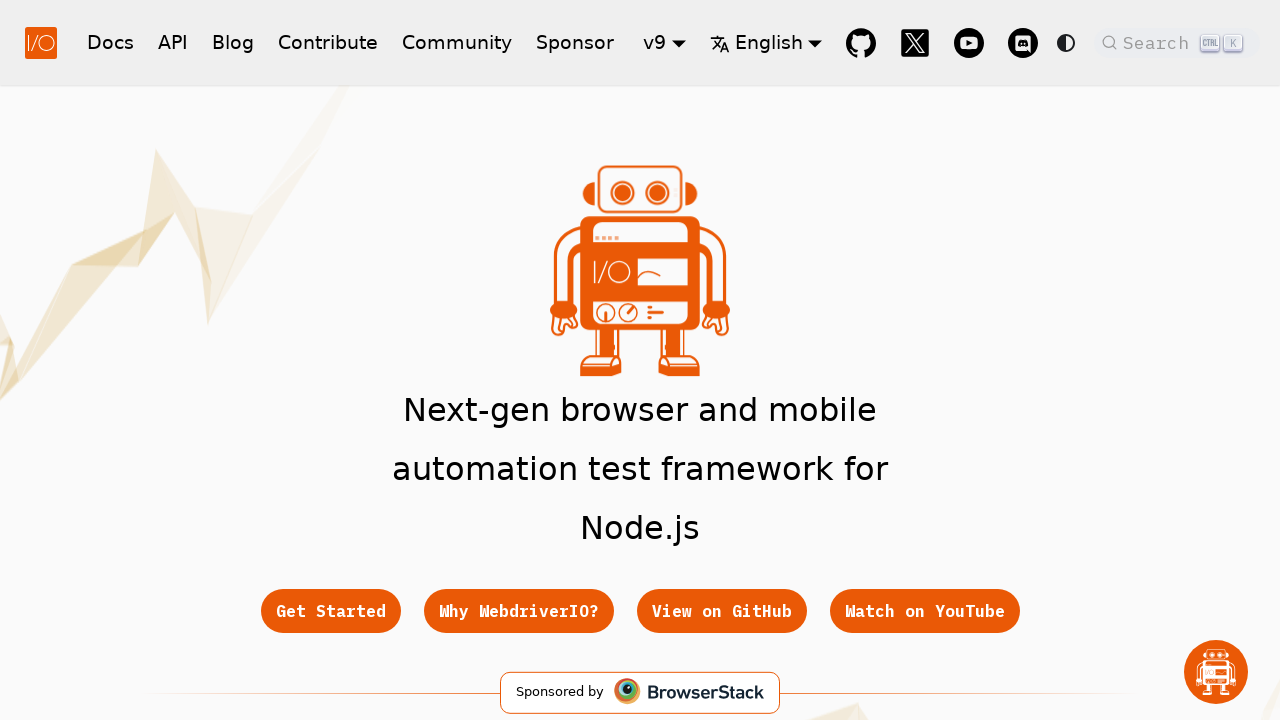

Retrieved text content from subtitle element
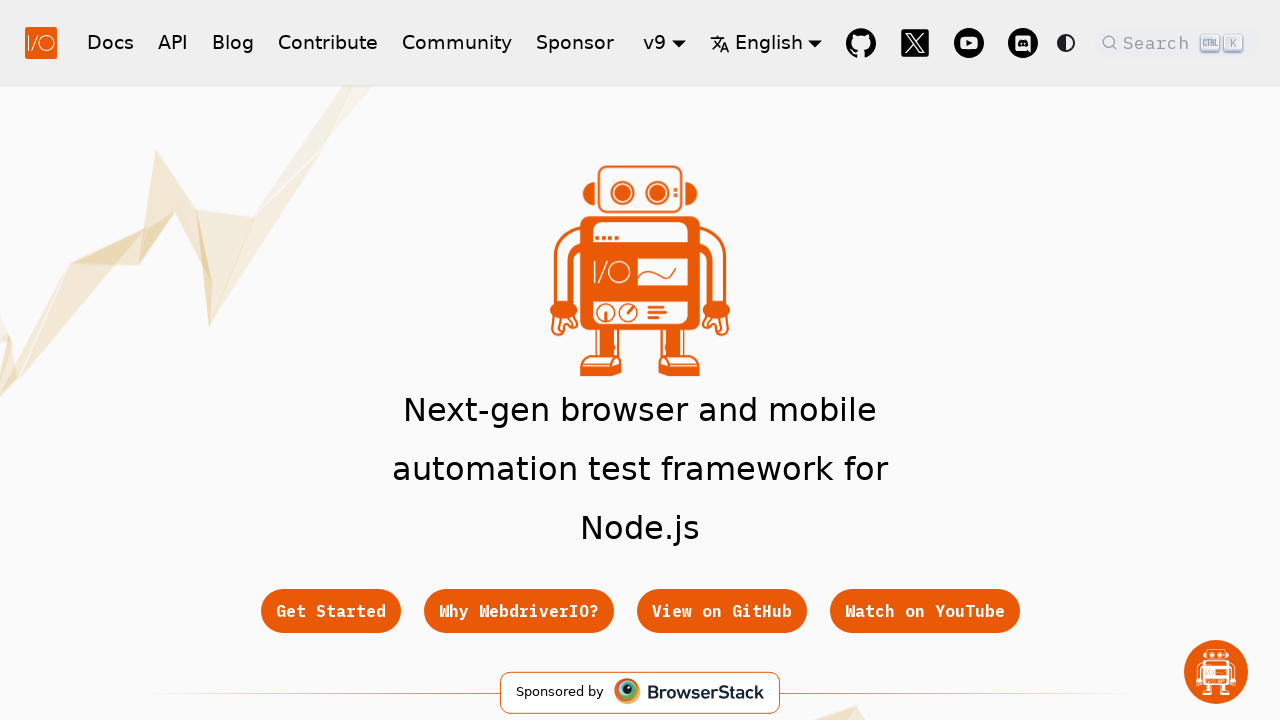

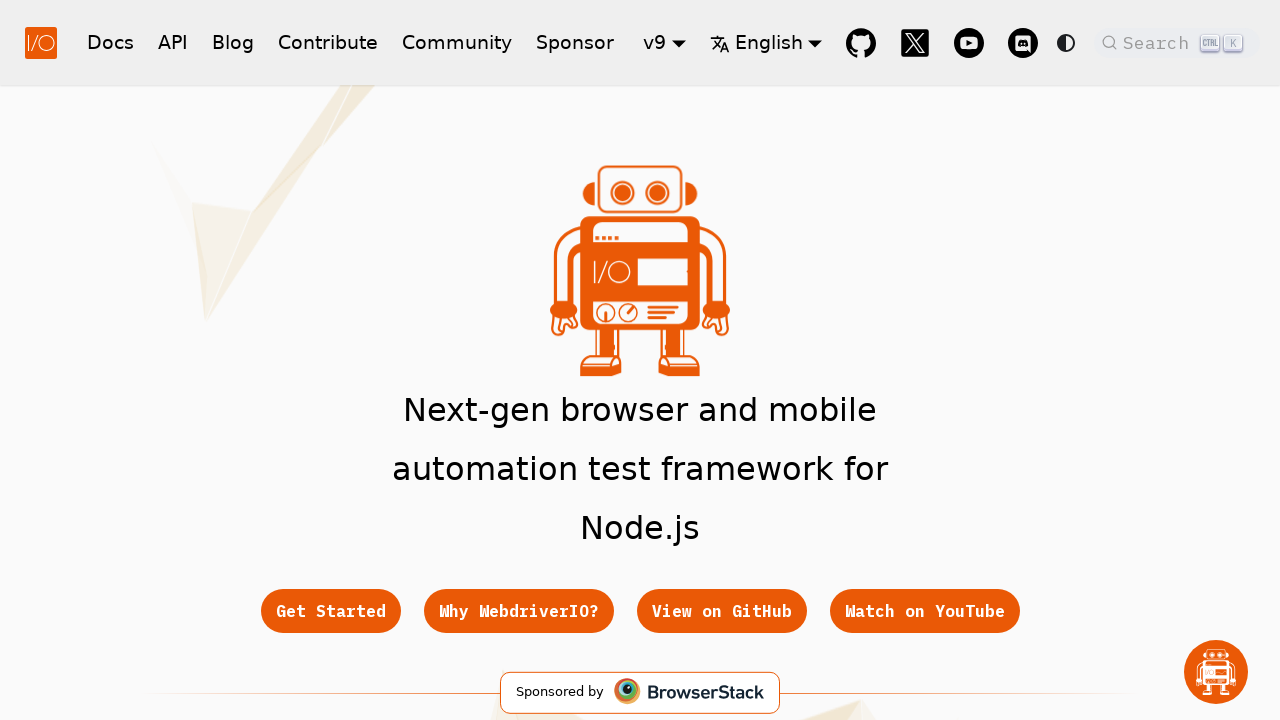